Tests the reset functionality of a feedback form by filling all fields and clicking the clear button, then verifying all fields are empty

Starting URL: http://zero.webappsecurity.com/index.html

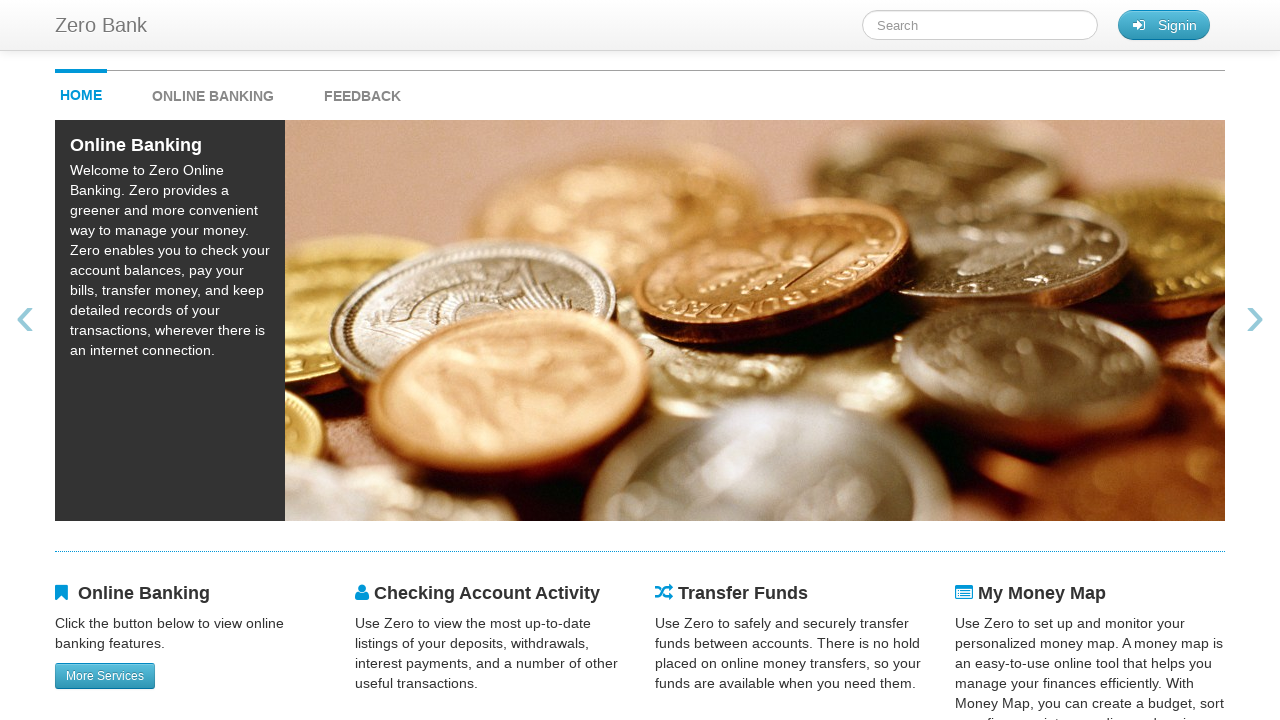

Clicked feedback link to navigate to feedback form at (362, 91) on #feedback
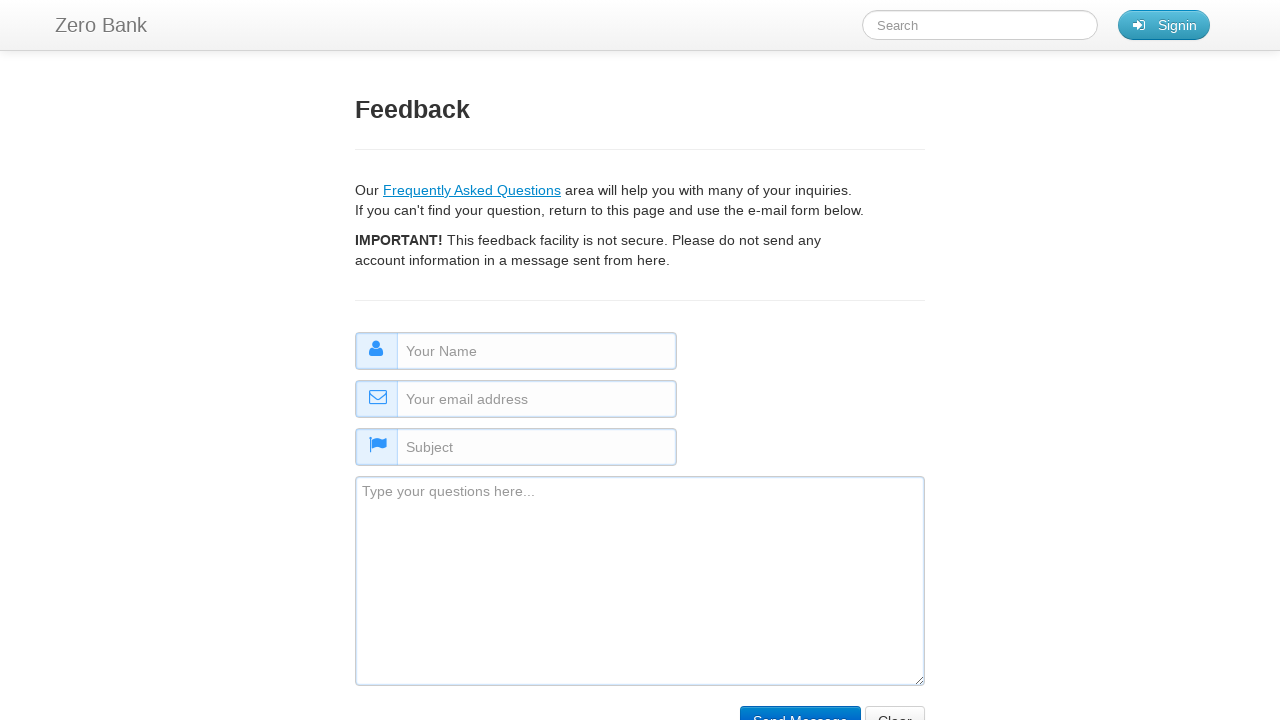

Filled name field with 'gorgonzolla' on #name
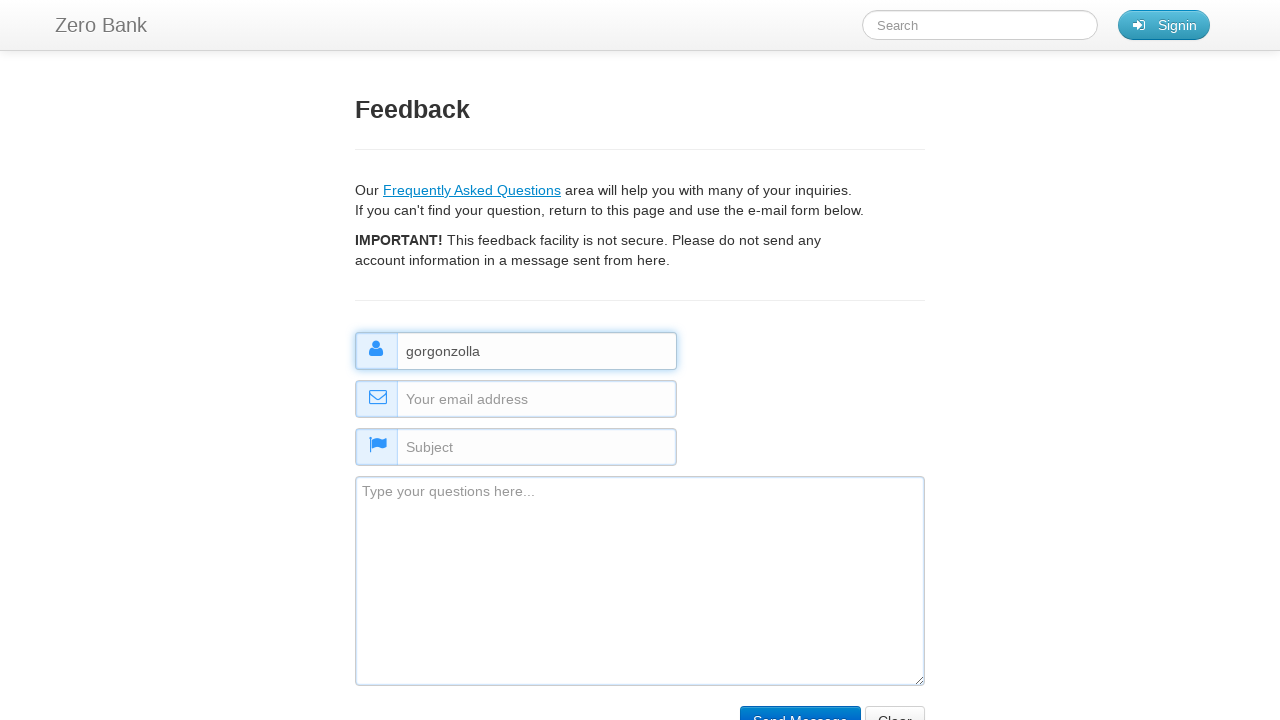

Filled email field with 'qwerty123' on #email
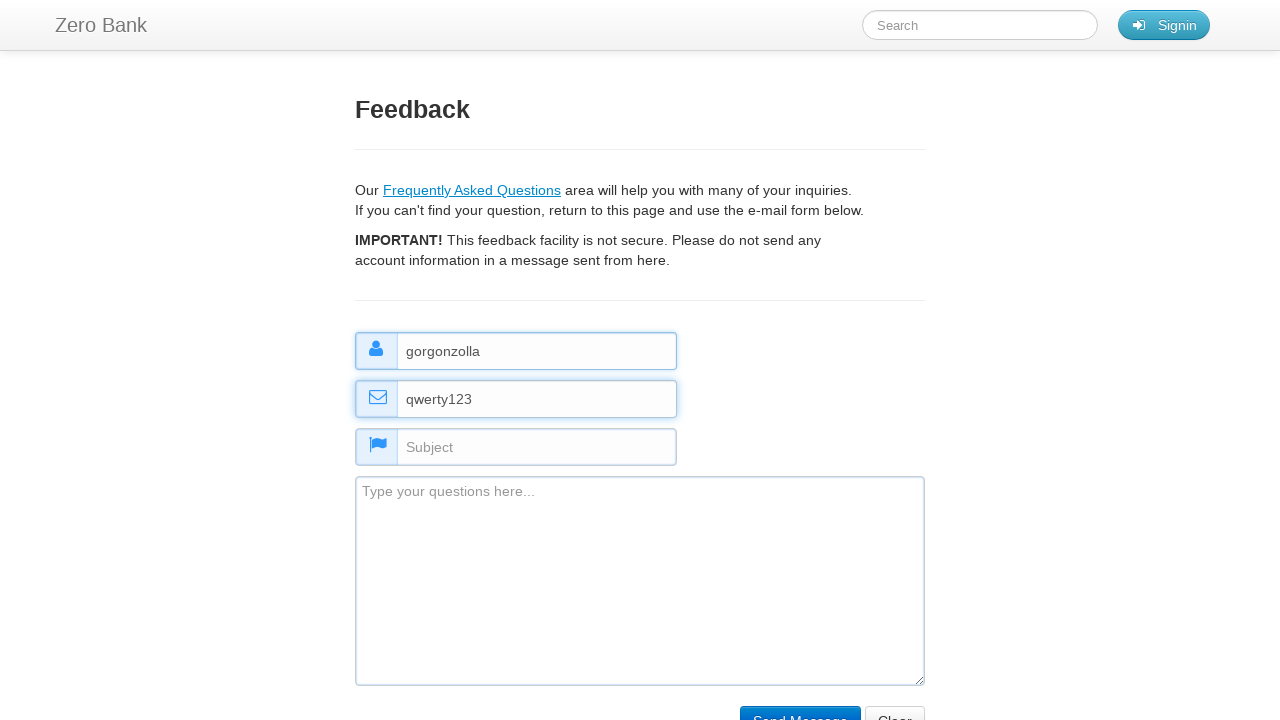

Filled subject field with 'subject' on #subject
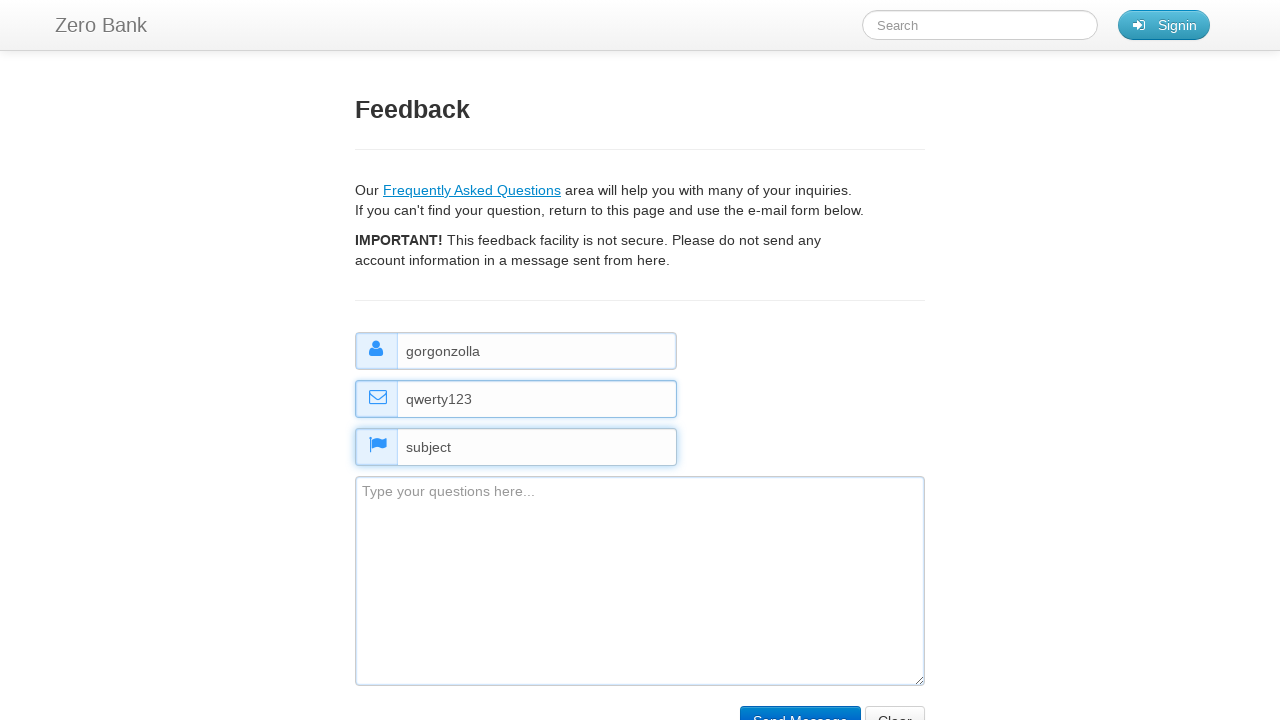

Filled comment field with 'qwerty' on #comment
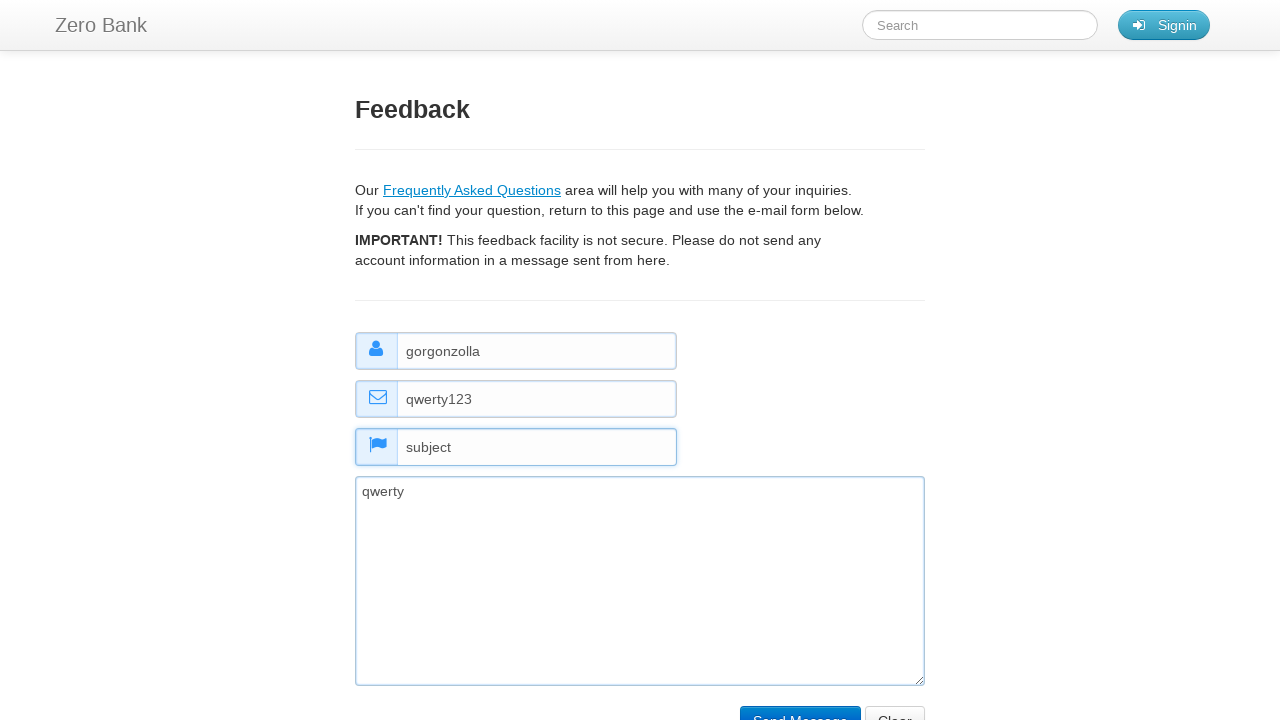

Clicked clear/reset button to reset feedback form at (895, 705) on input[name='clear']
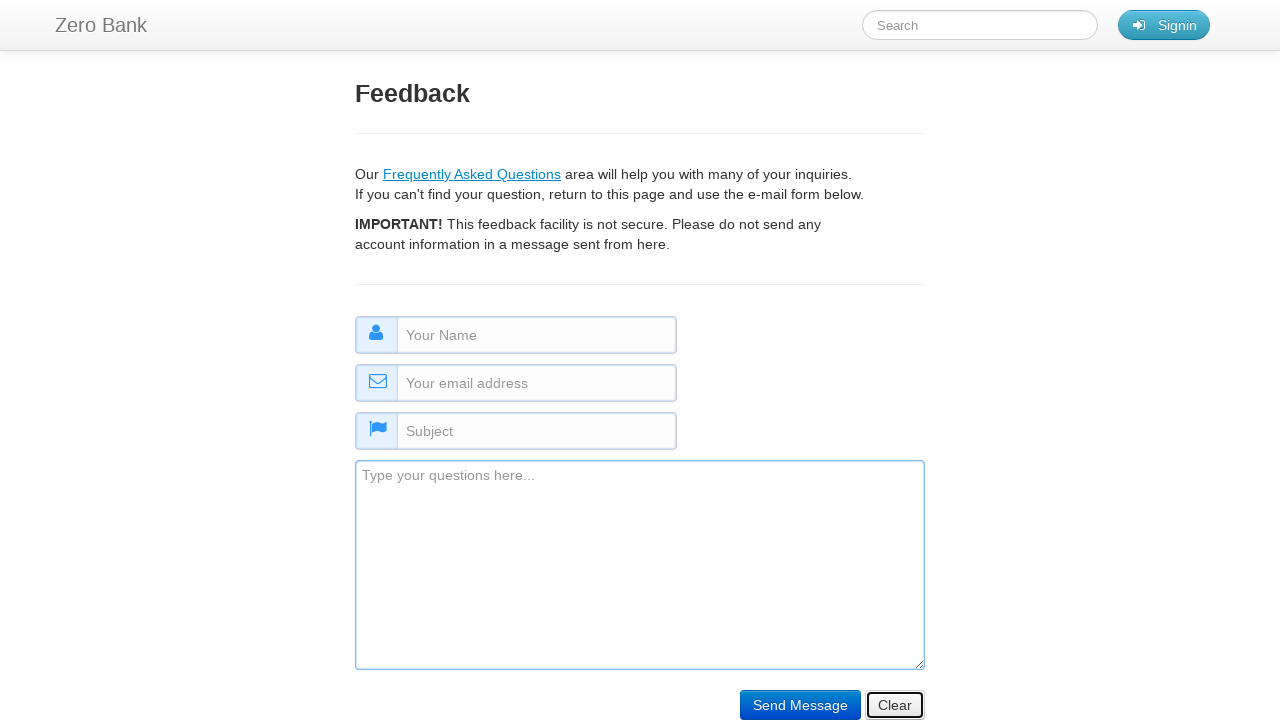

Verified name field is empty after reset
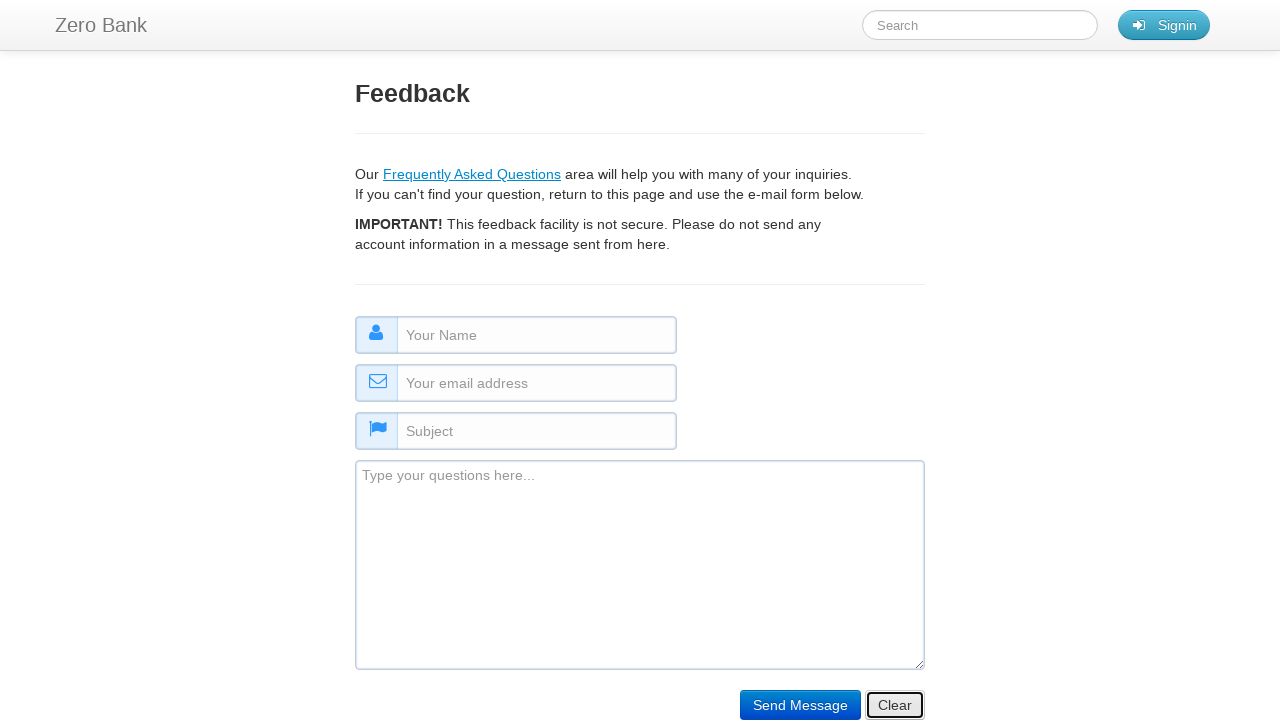

Verified email field is empty after reset
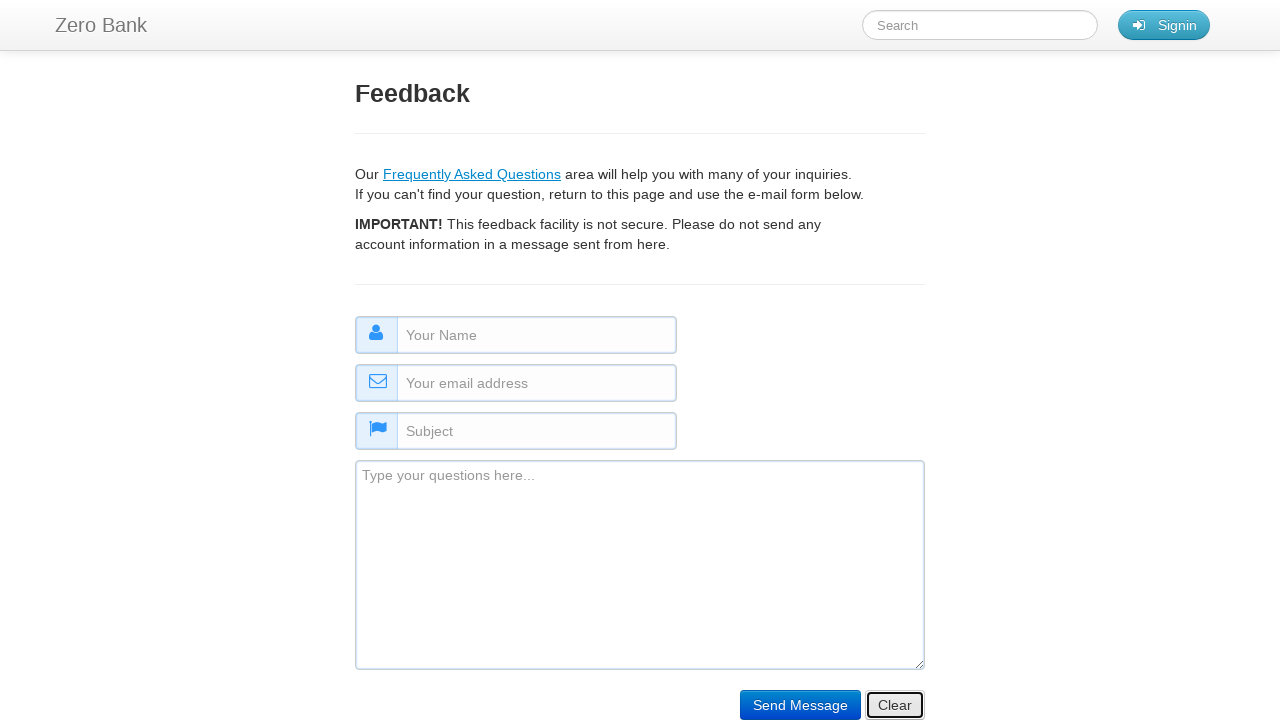

Verified subject field is empty after reset
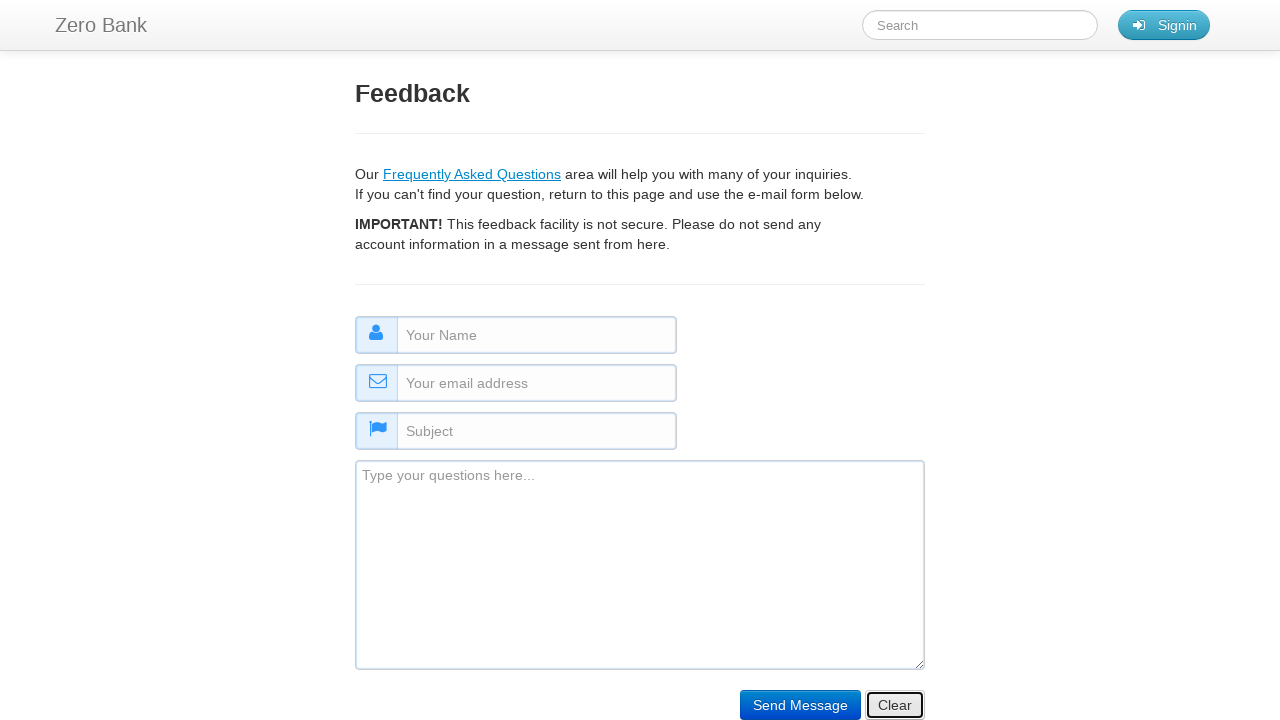

Verified comment field is empty after reset
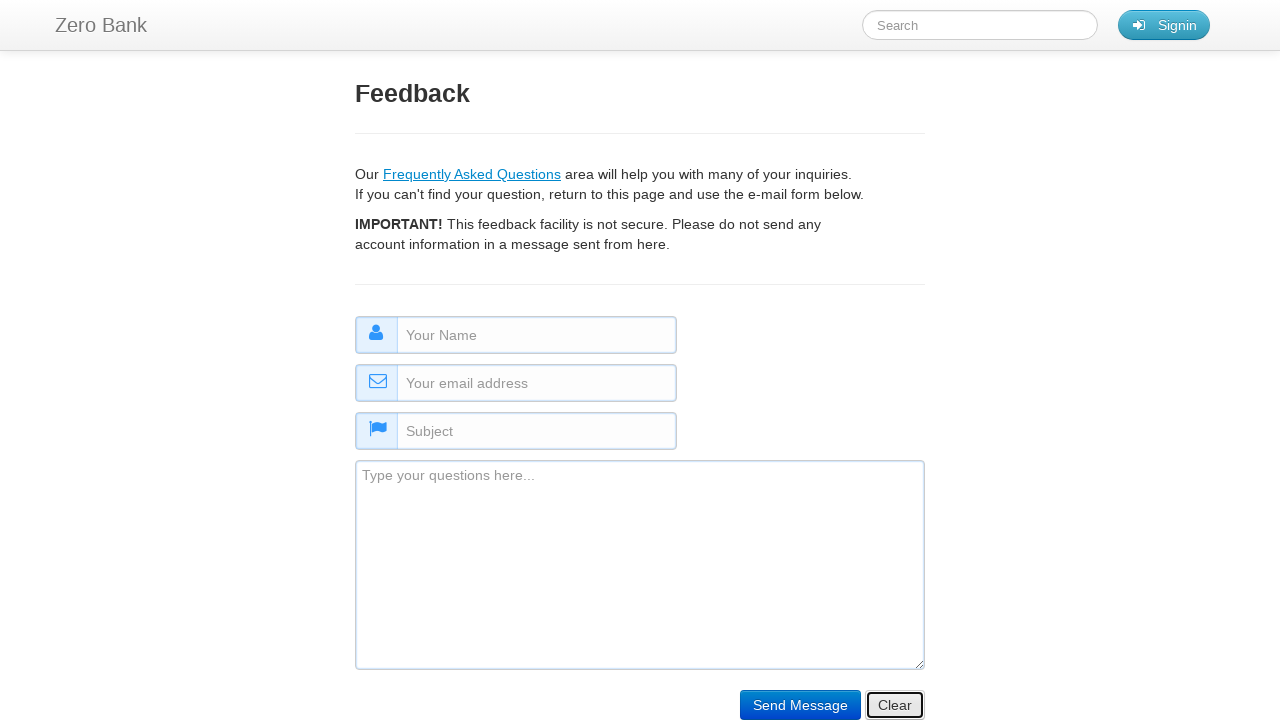

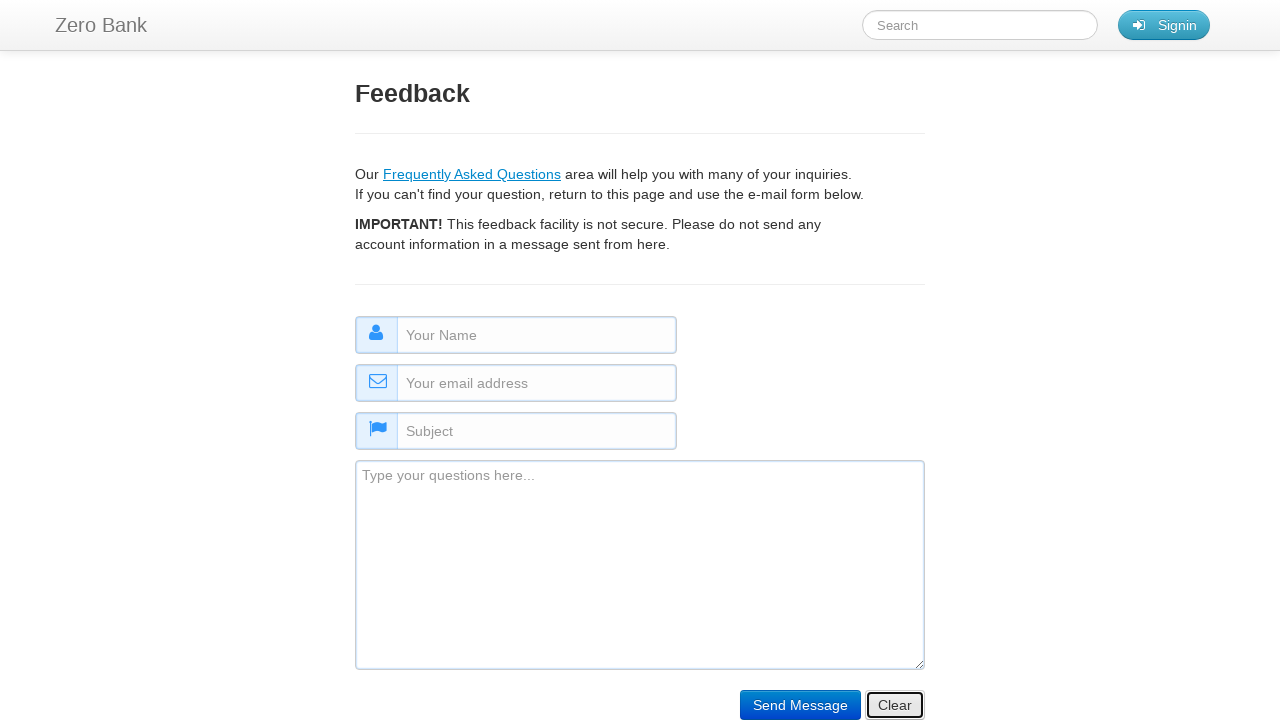